Tests Discord's main navbar links by clicking each navigation item (Download, Nitro, Discover, Safety, Support, Blog, Careers) and verifying the correct URL is loaded after each click.

Starting URL: https://discord.com

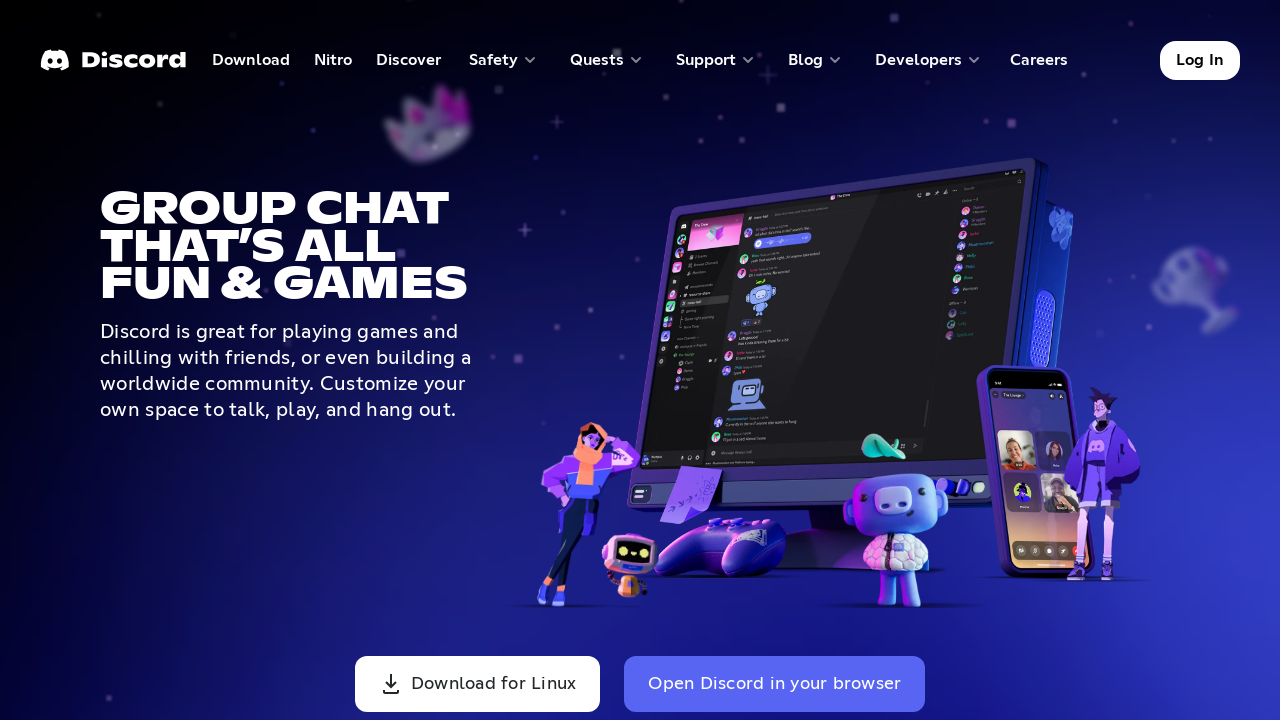

Clicked Download navbar link at (251, 60) on a:has-text('Download')
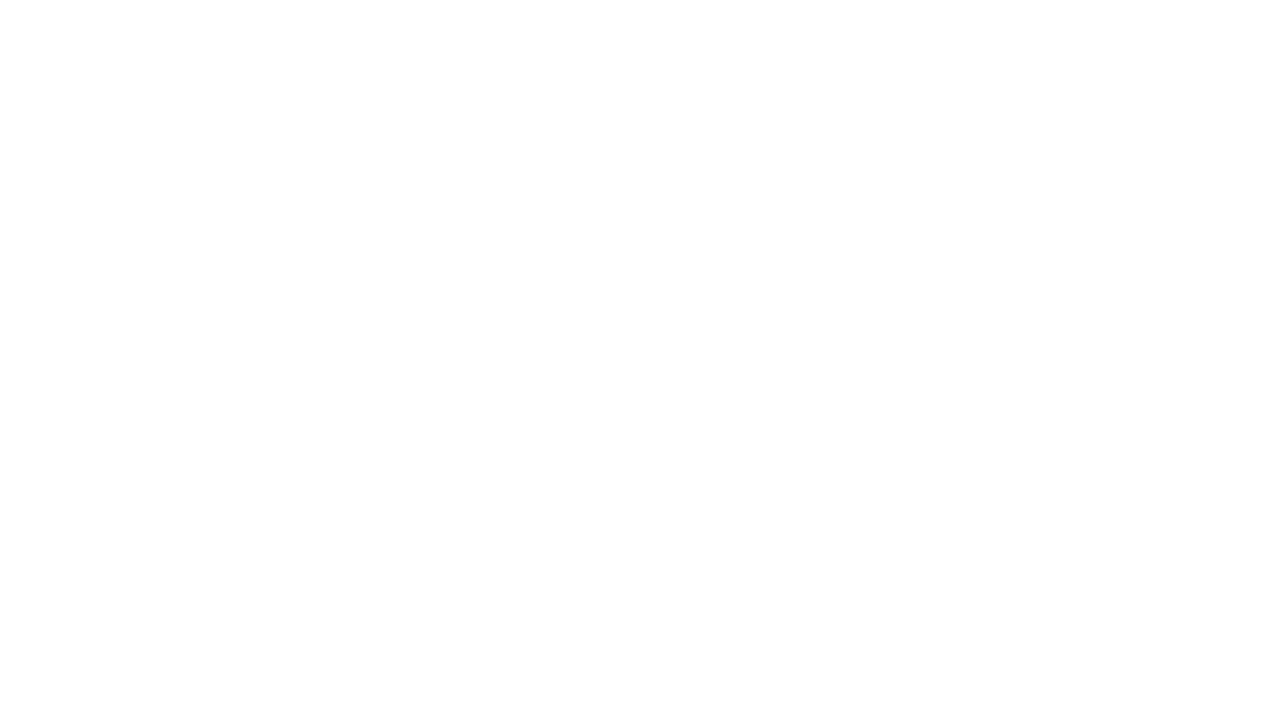

Verified navigation to Discord download page
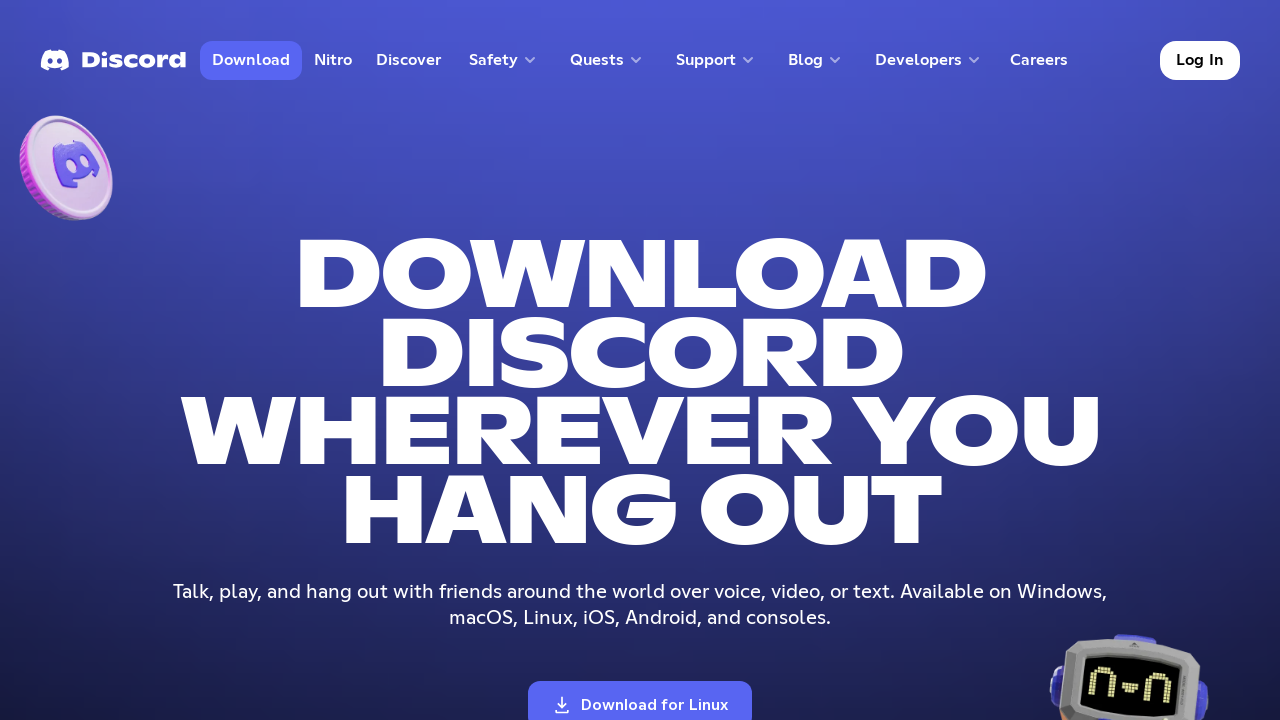

Navigated back to home page
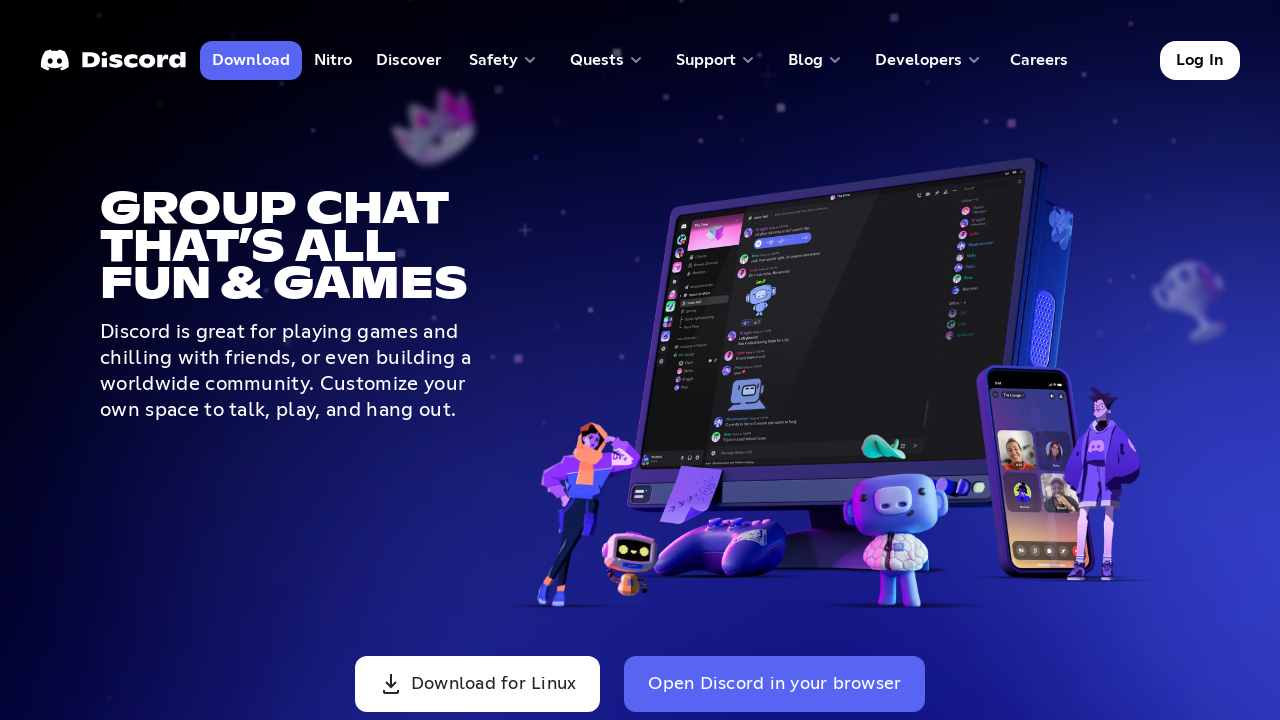

Home page fully loaded
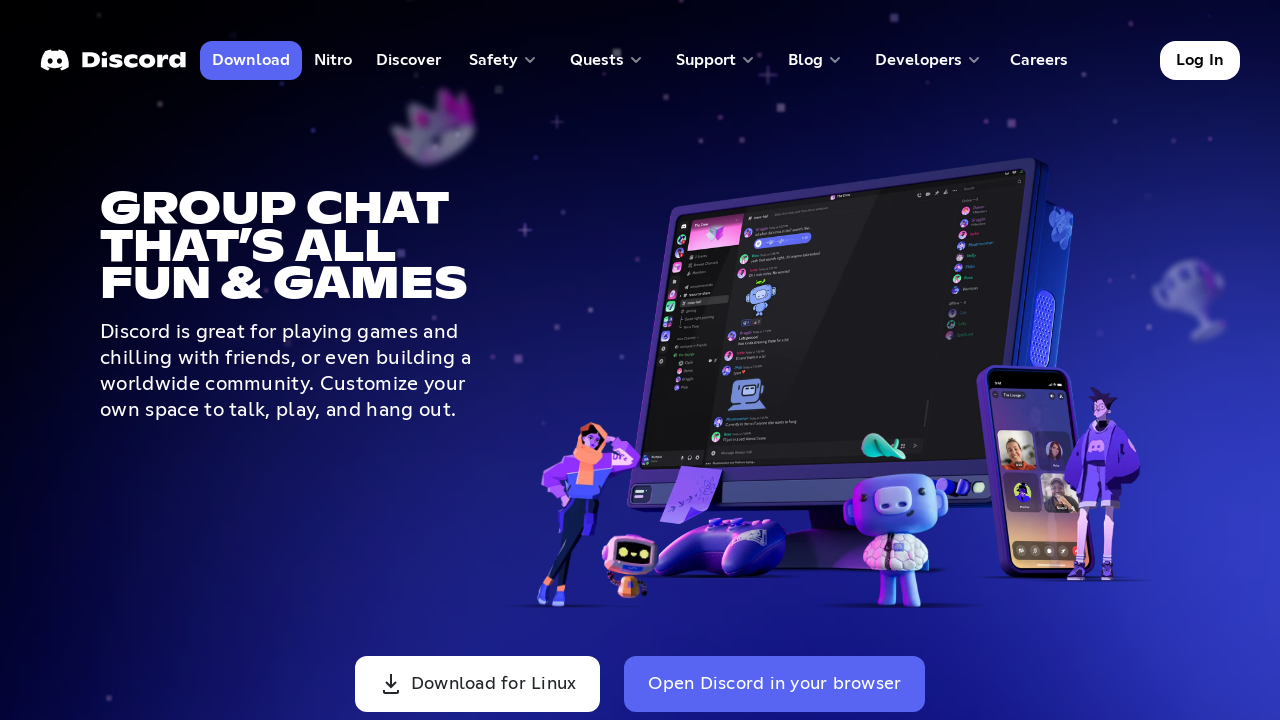

Clicked Nitro navbar link at (333, 60) on a:has-text('Nitro')
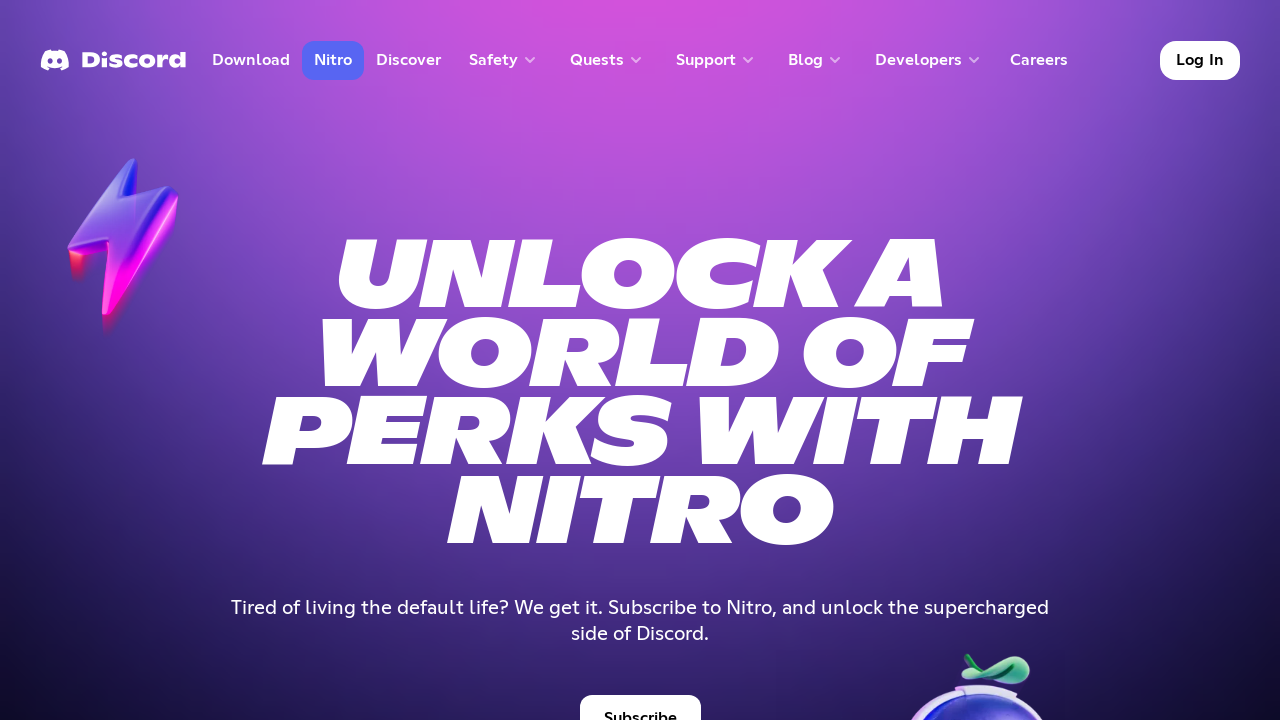

Verified navigation to Discord Nitro page
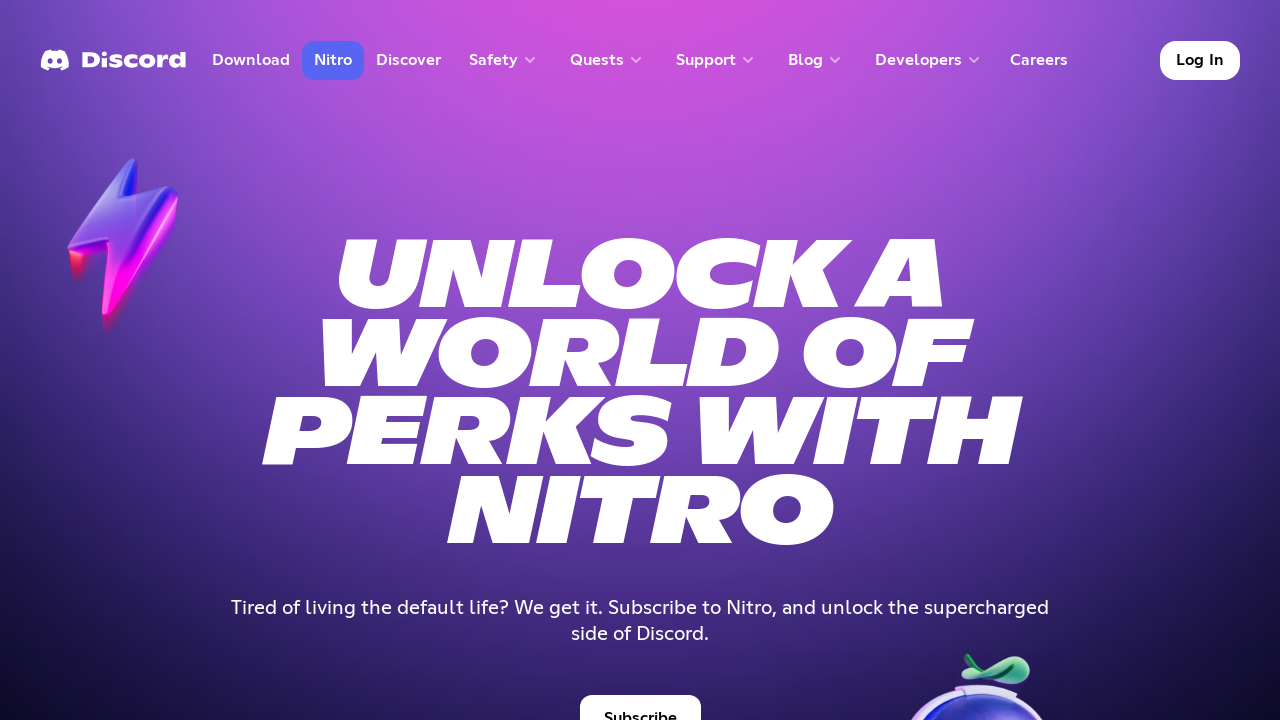

Navigated back to home page
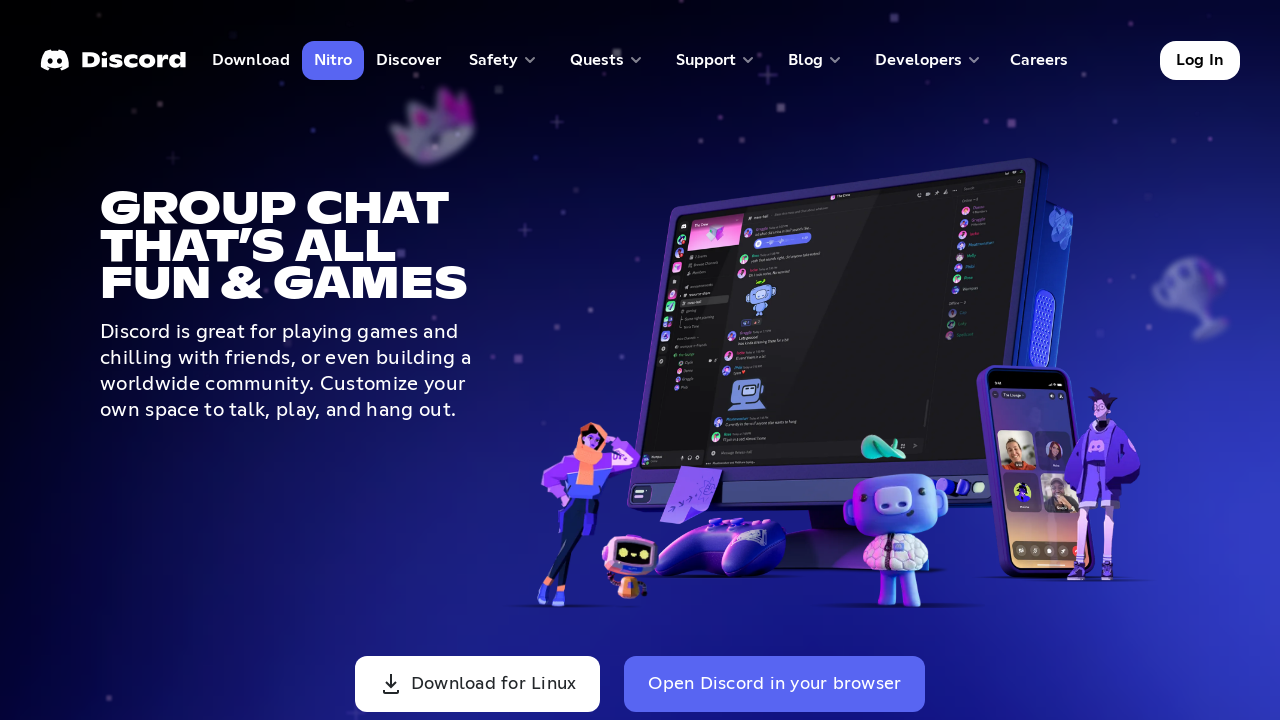

Home page fully loaded
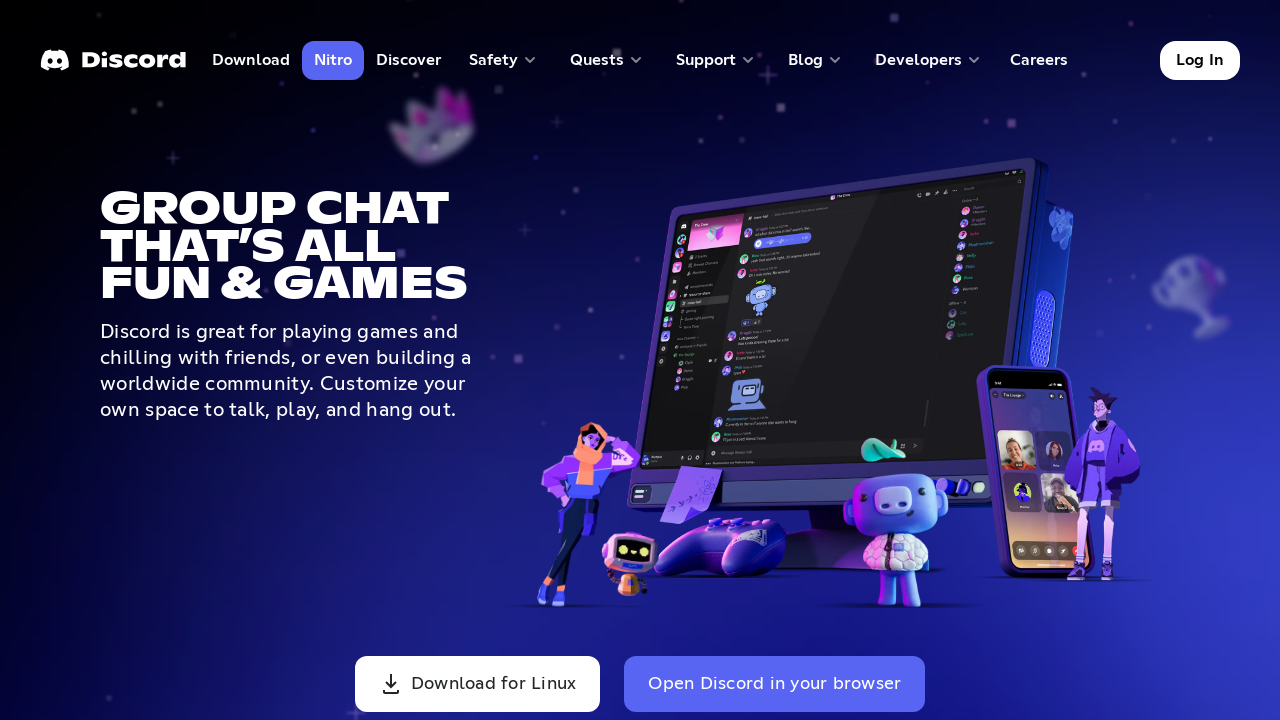

Clicked Discover navbar link at (408, 60) on a:has-text('Discover')
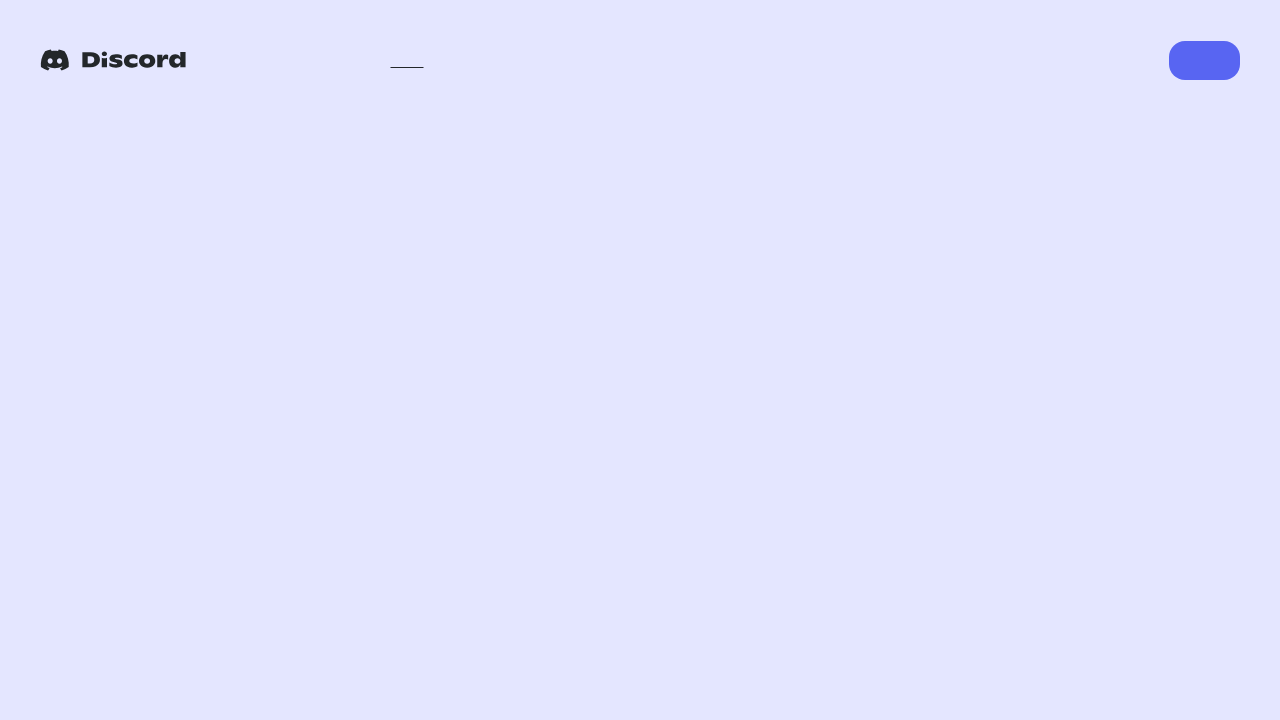

Verified navigation to Discord servers discovery page
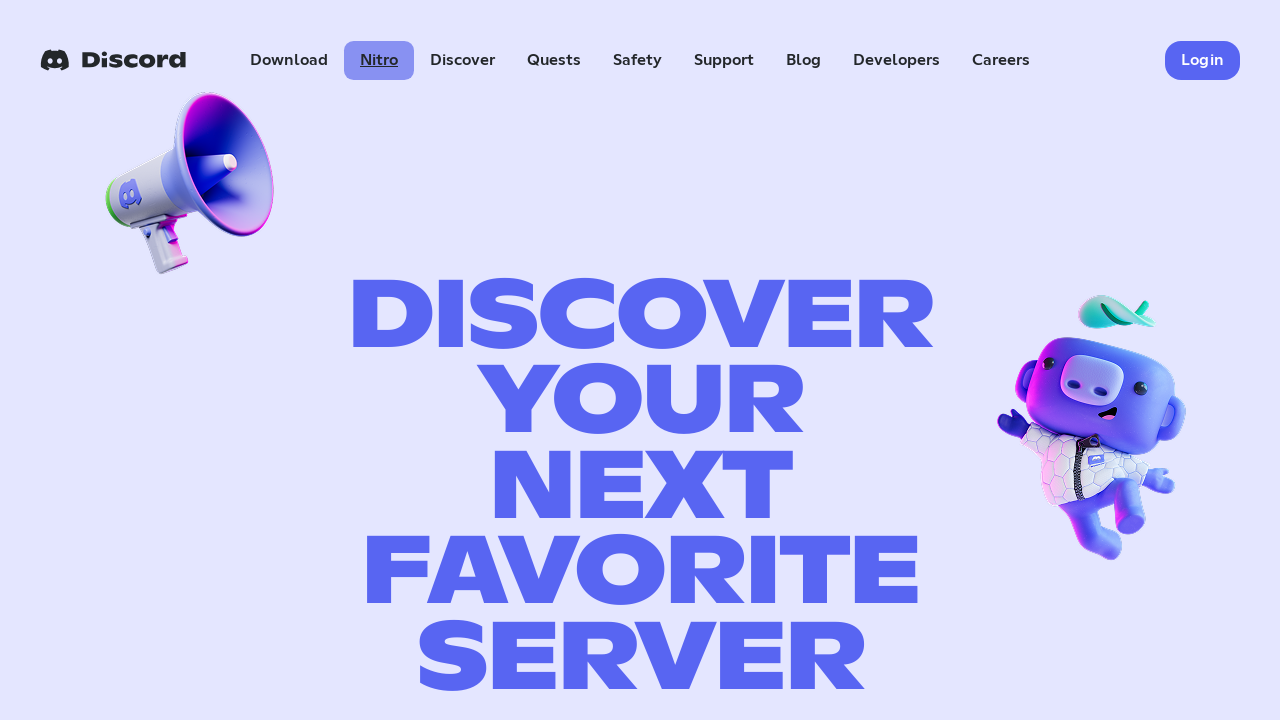

Navigated back to home page
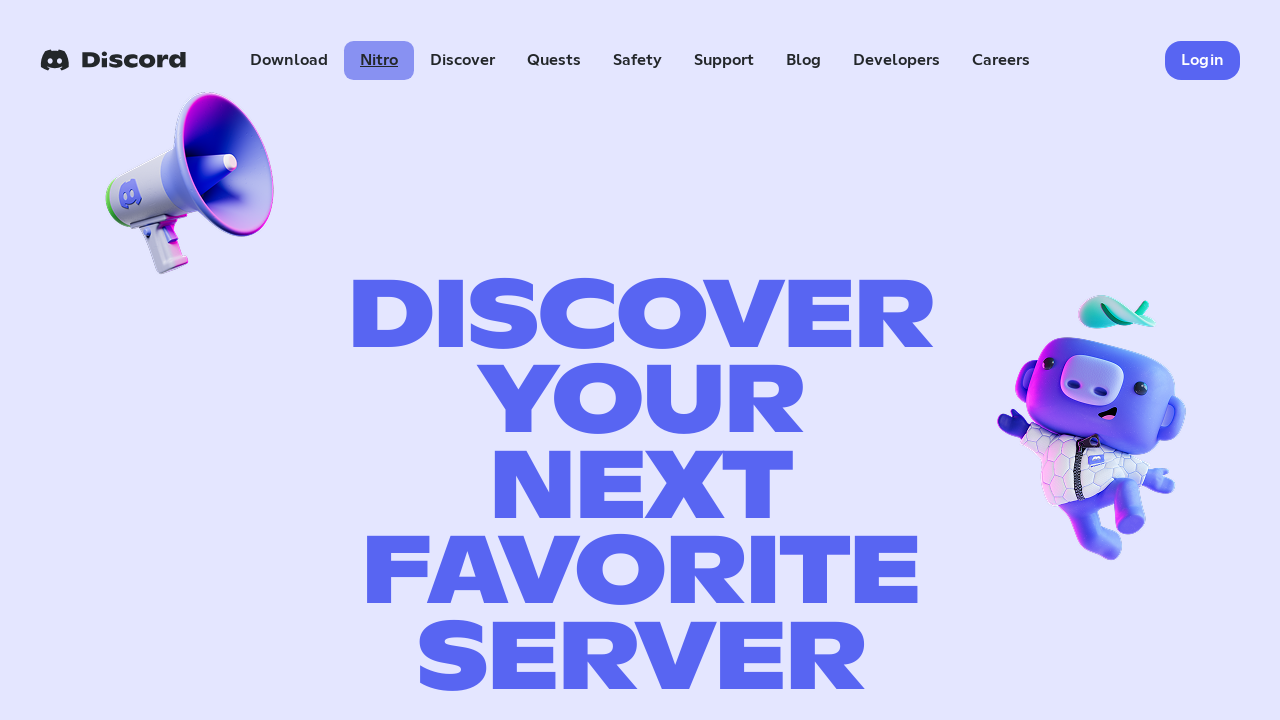

Home page fully loaded
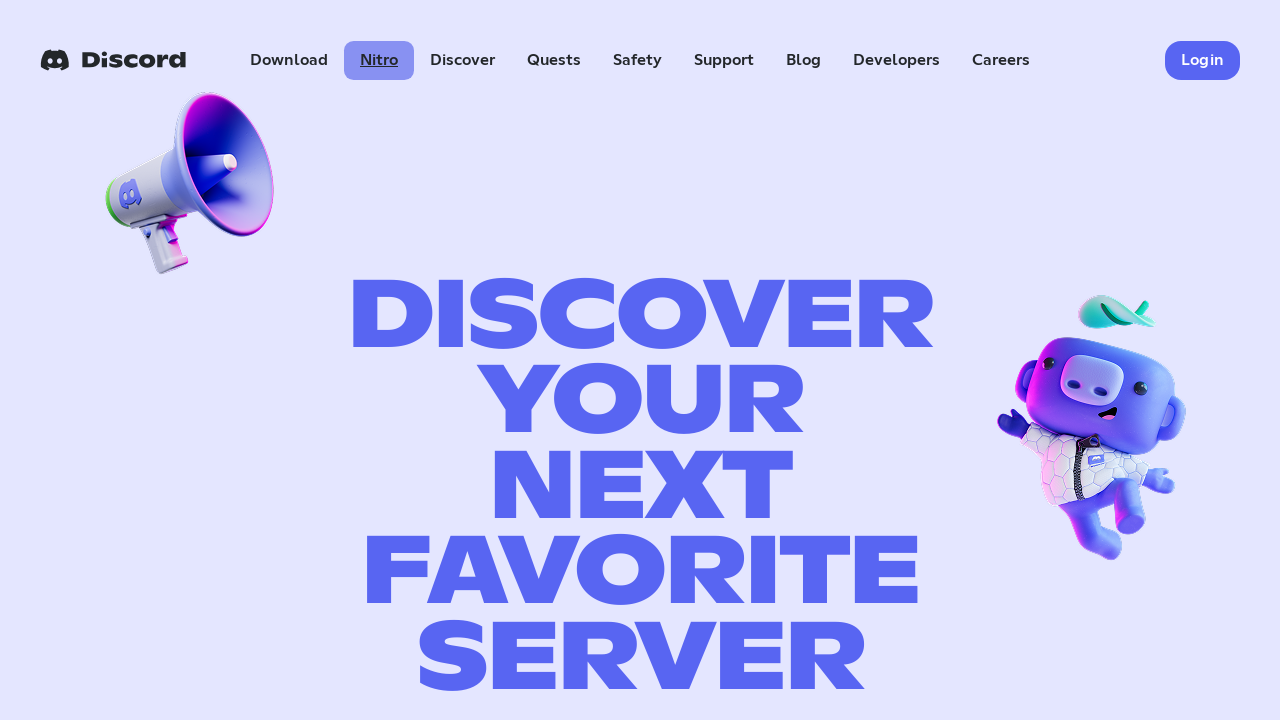

Clicked Safety navbar link at (638, 60) on a:has-text('Safety')
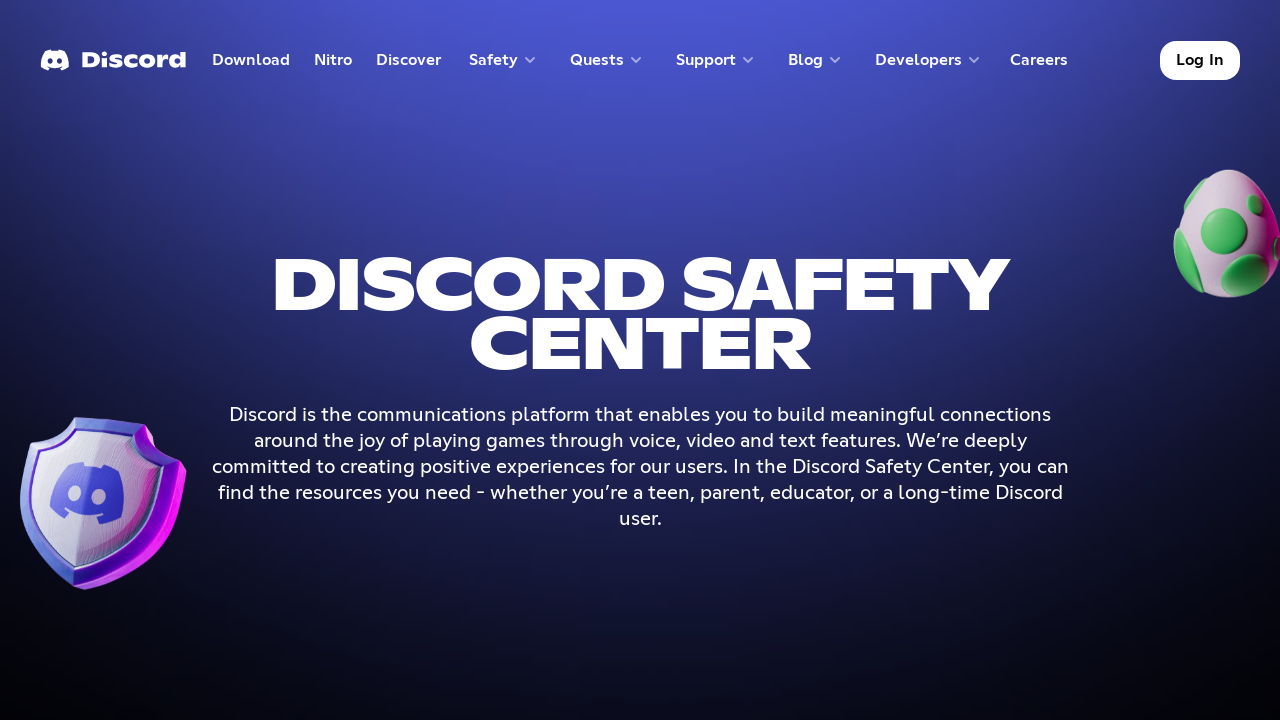

Verified navigation to Discord safety page
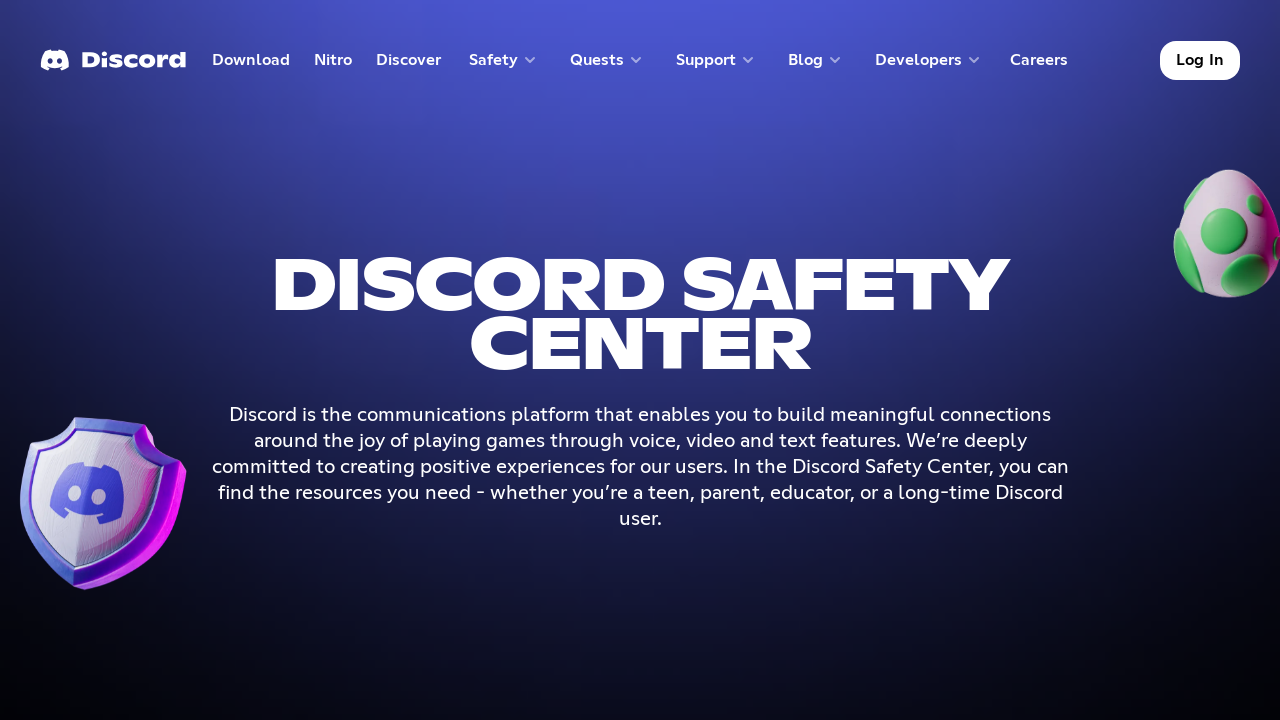

Navigated back to home page
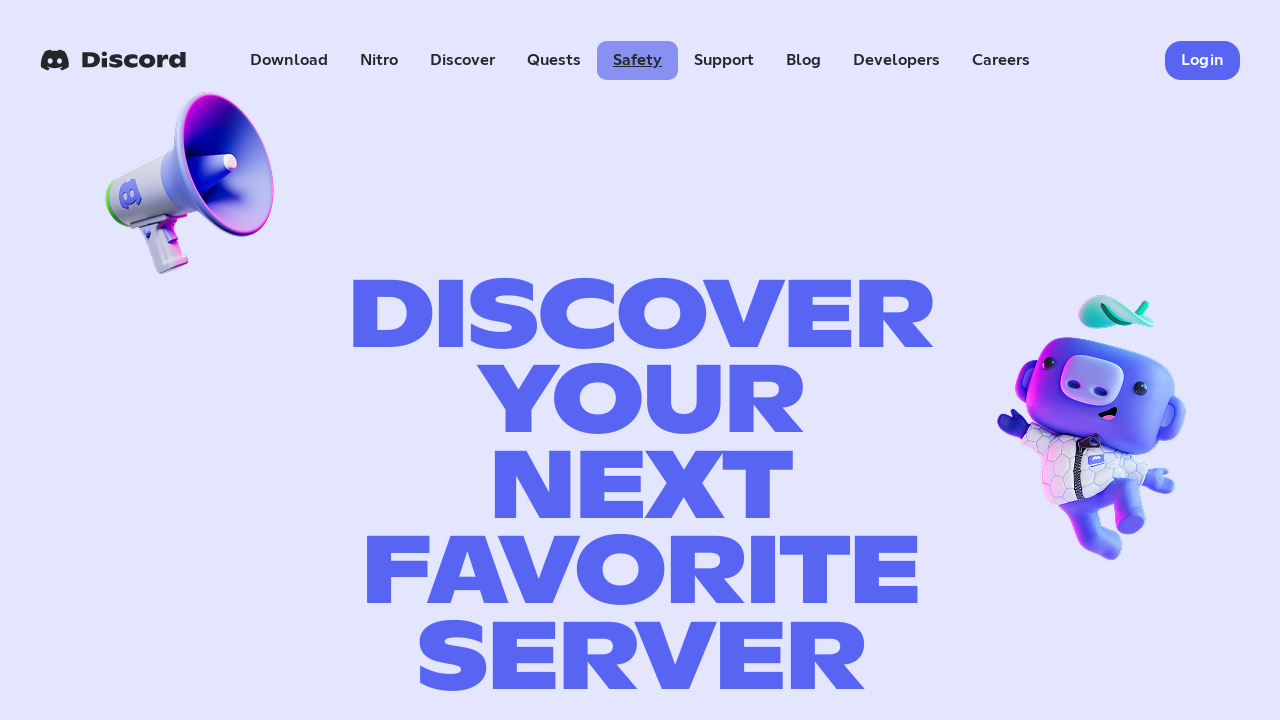

Home page fully loaded
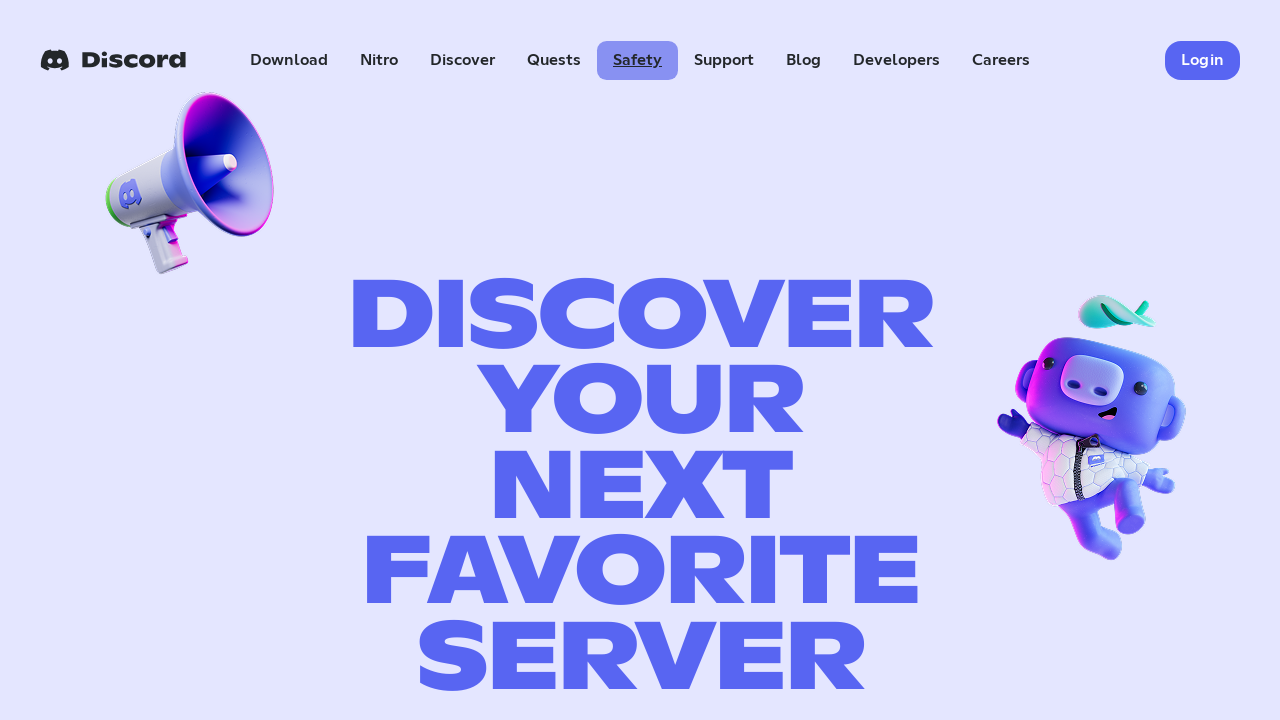

Clicked Support navbar link at (724, 60) on a:has-text('Support')
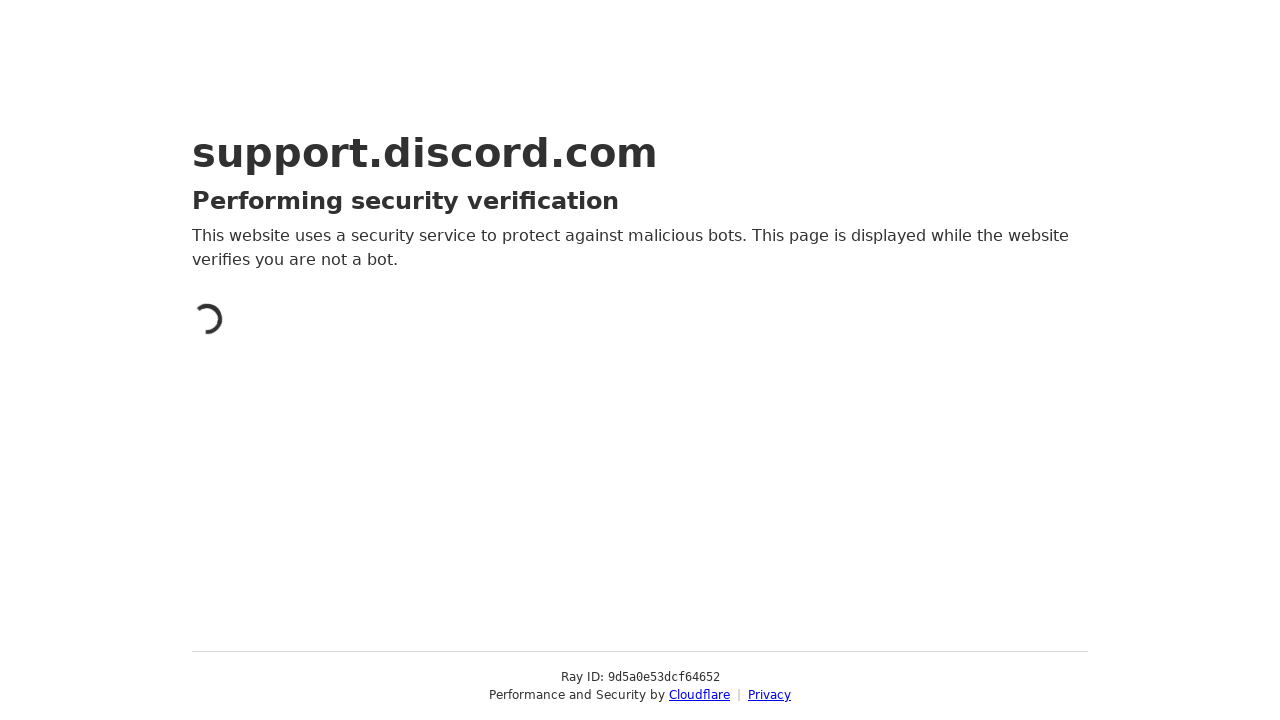

Verified navigation to Discord support page
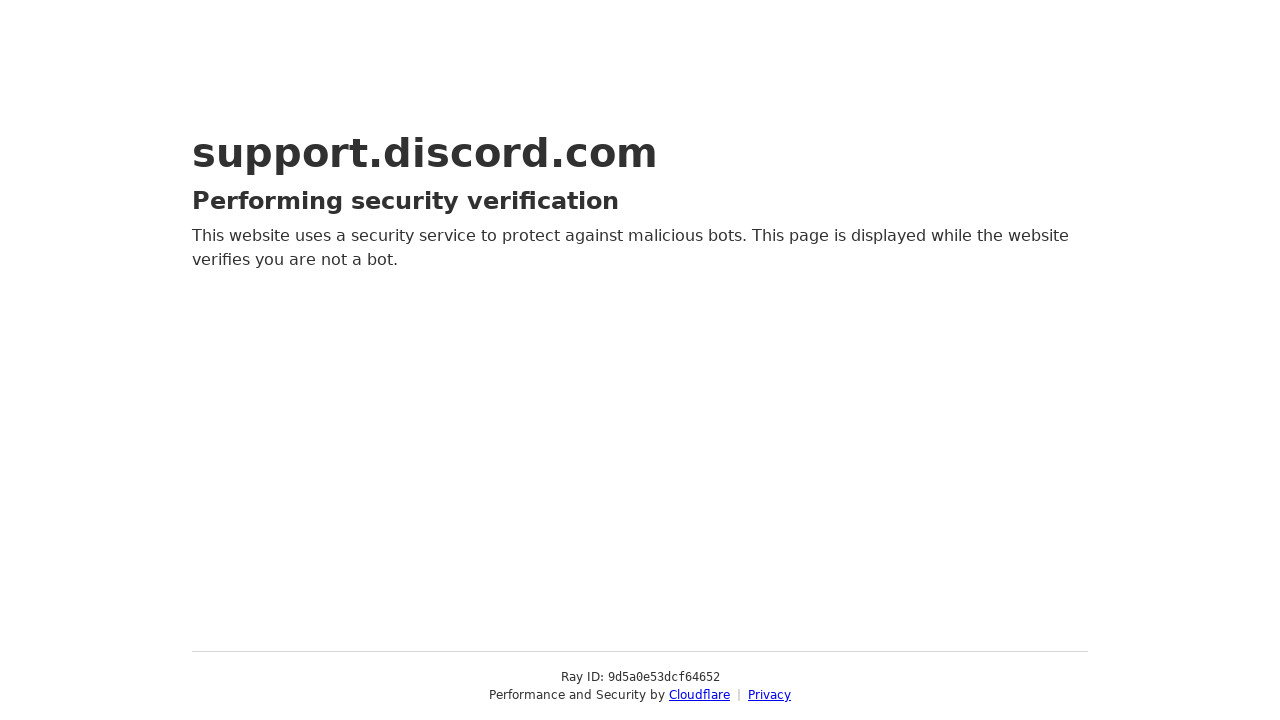

Navigated back to home page
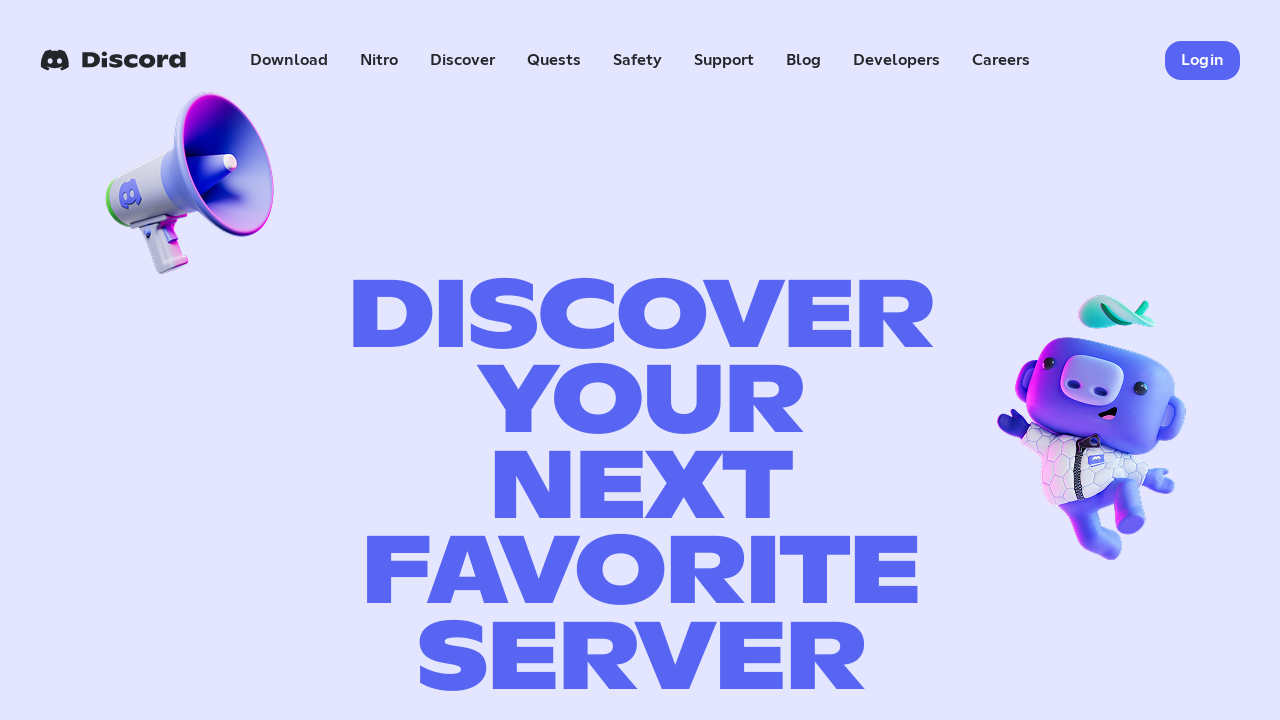

Home page fully loaded
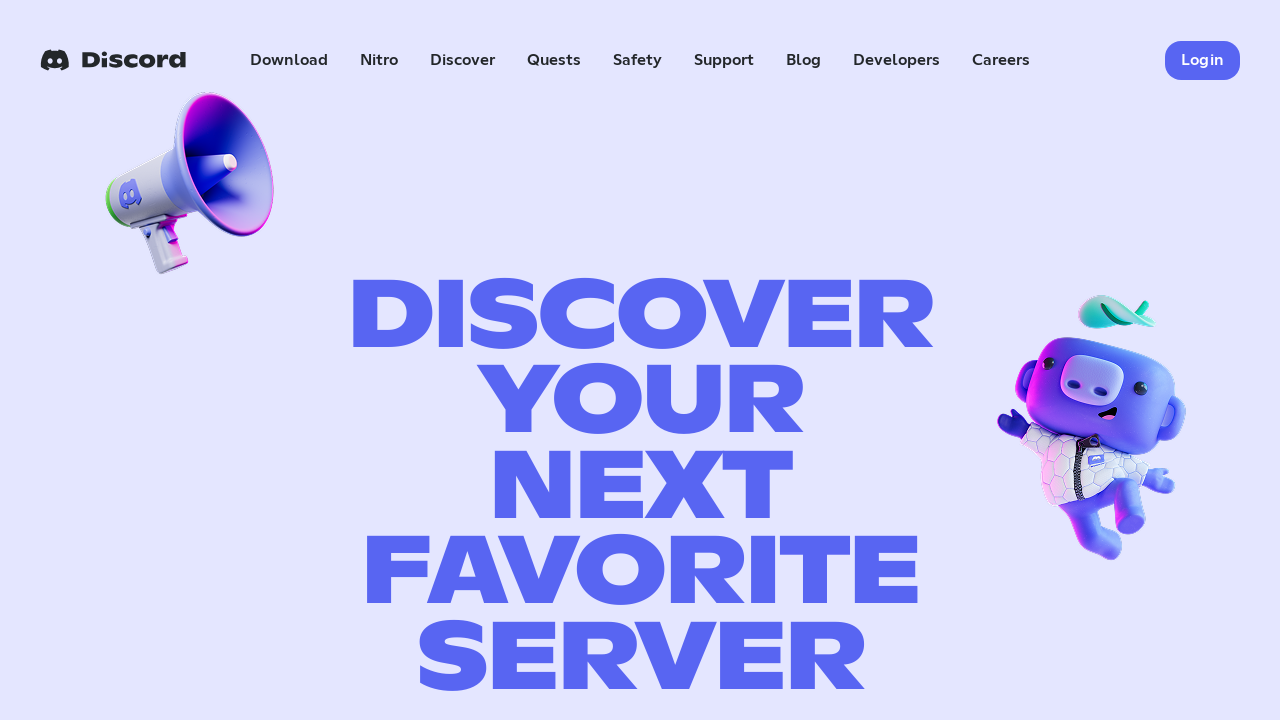

Clicked Blog navbar link at (804, 60) on a:has-text('Blog')
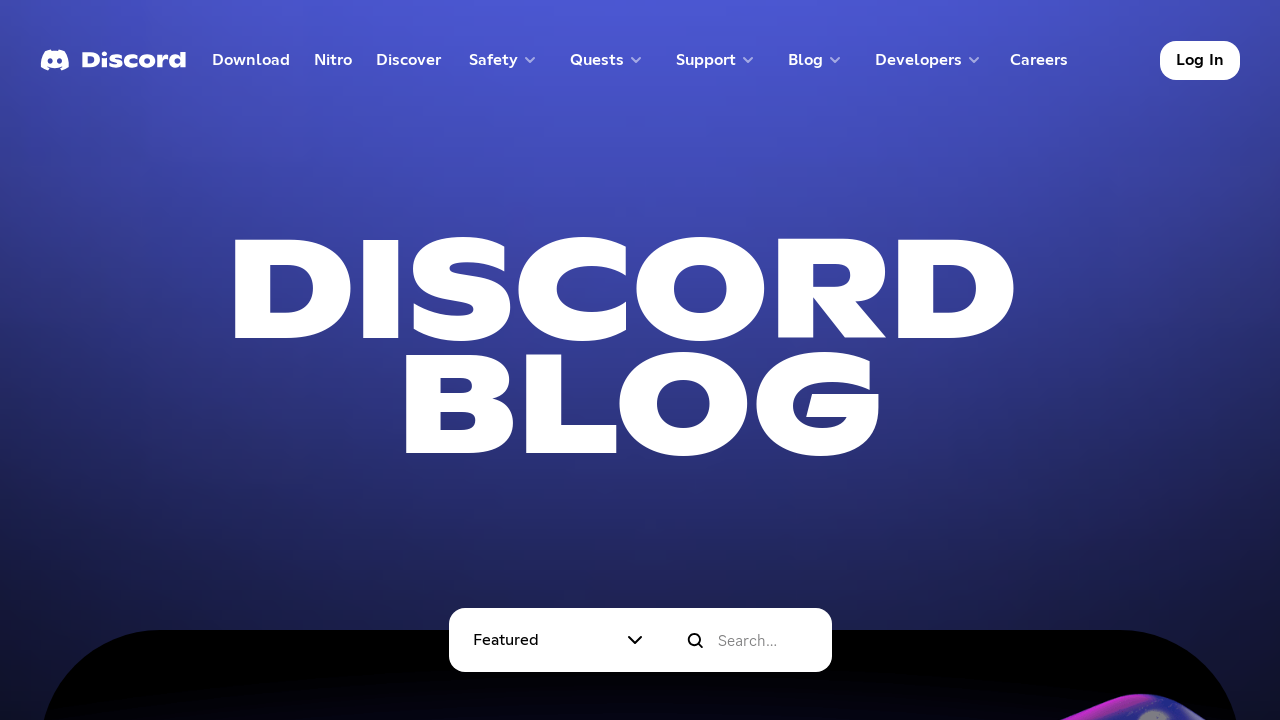

Verified navigation to Discord blog page
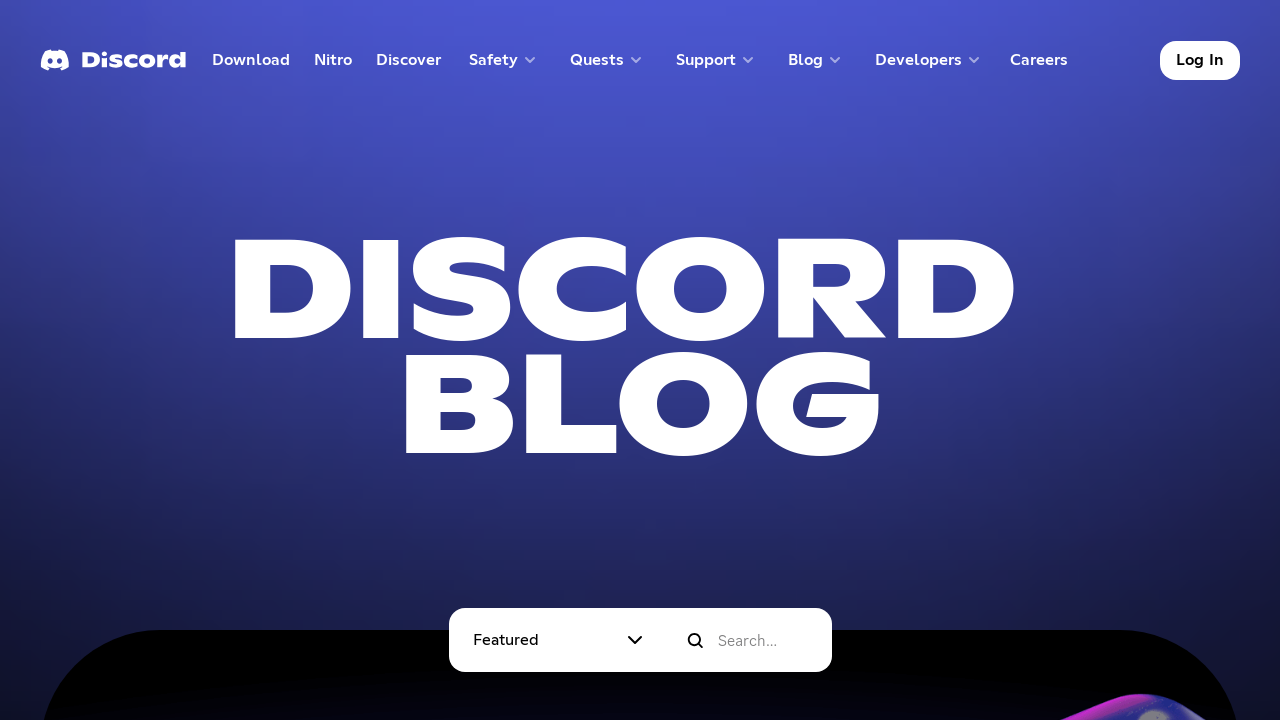

Navigated back to home page
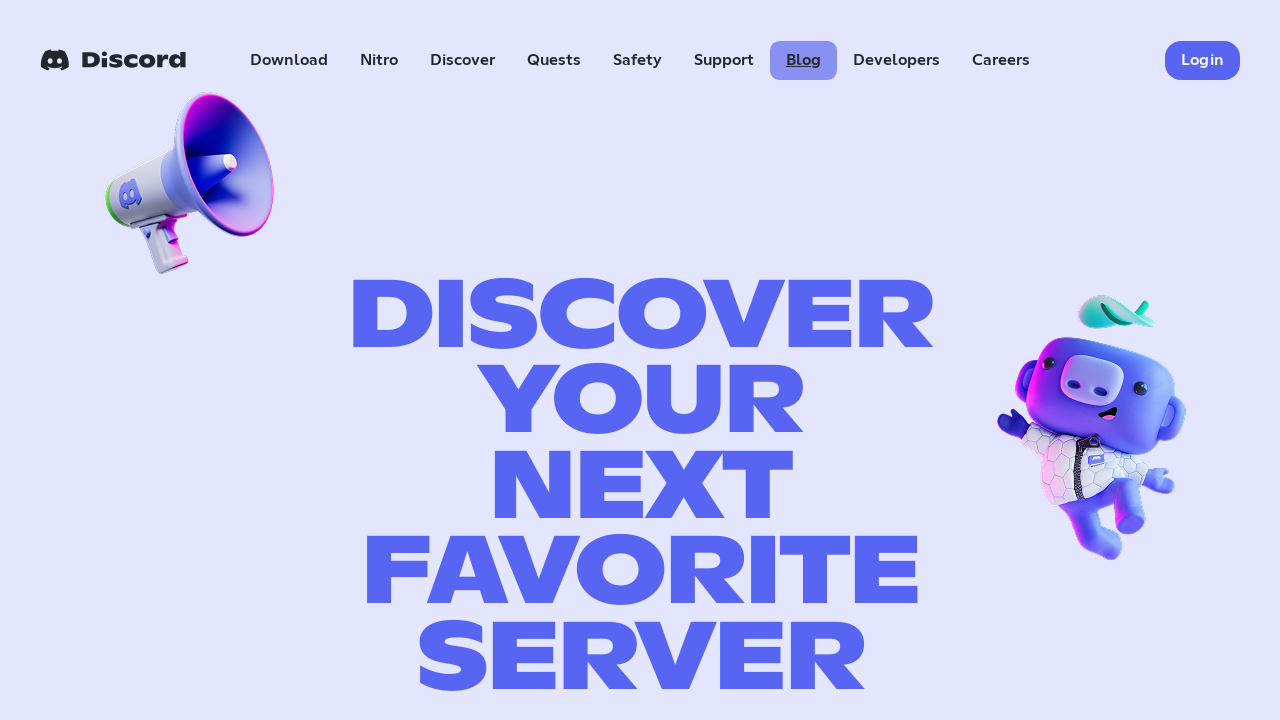

Home page fully loaded
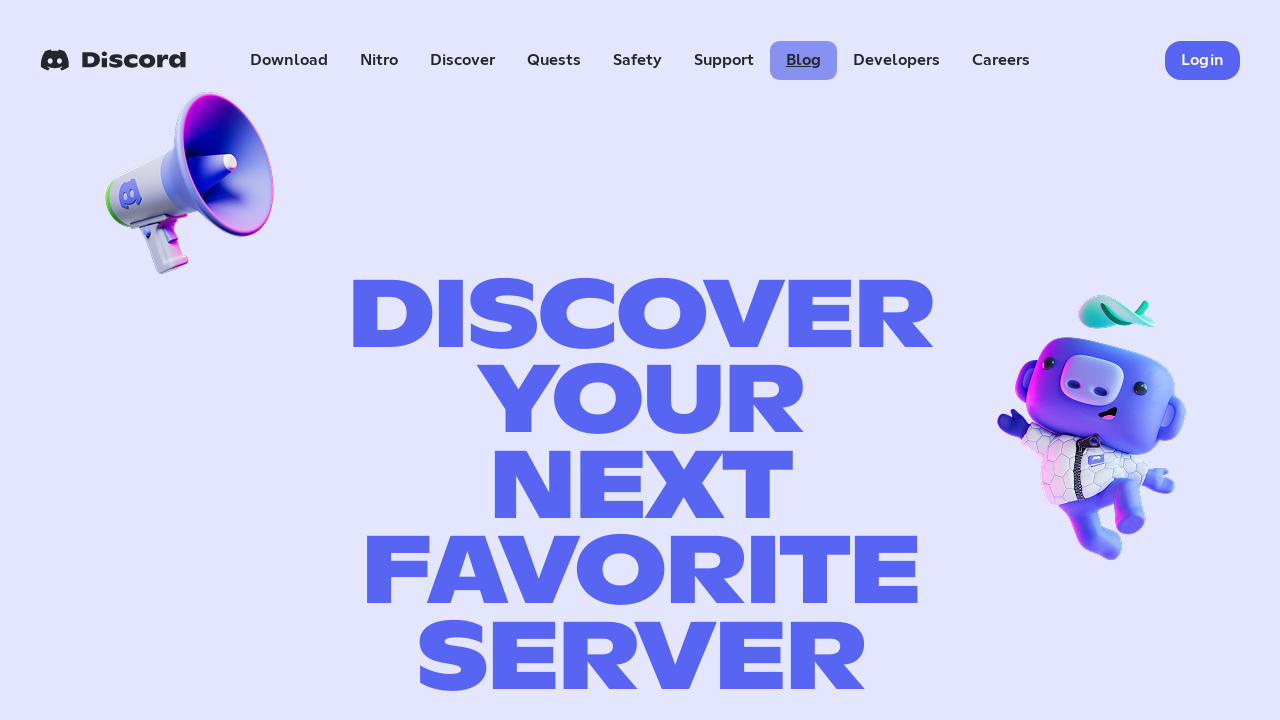

Clicked Careers navbar link at (1001, 60) on a:has-text('Careers')
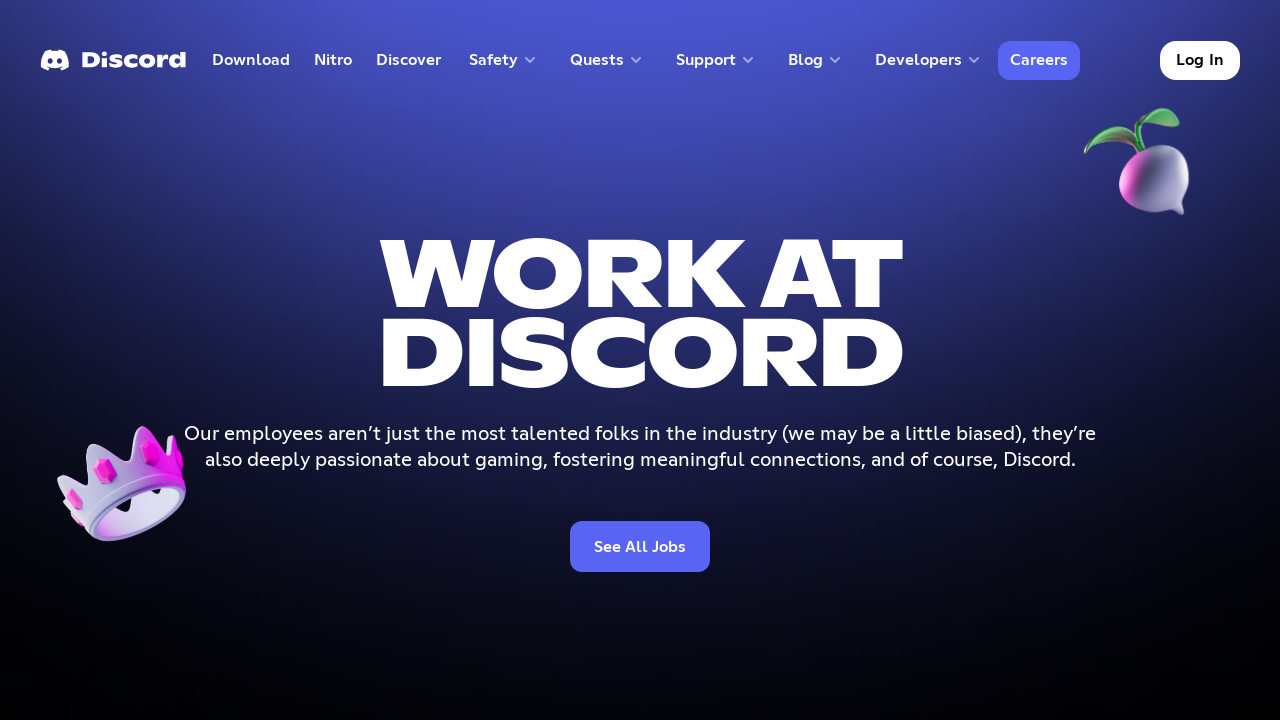

Verified navigation to Discord careers page
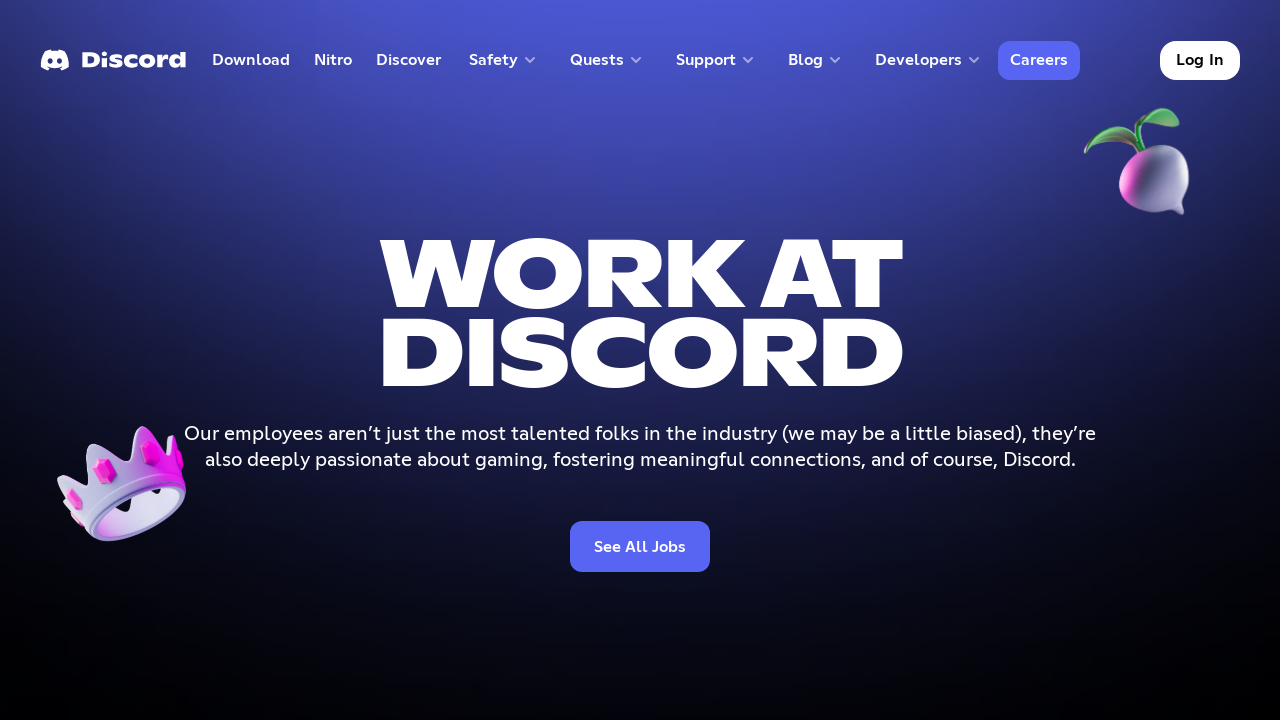

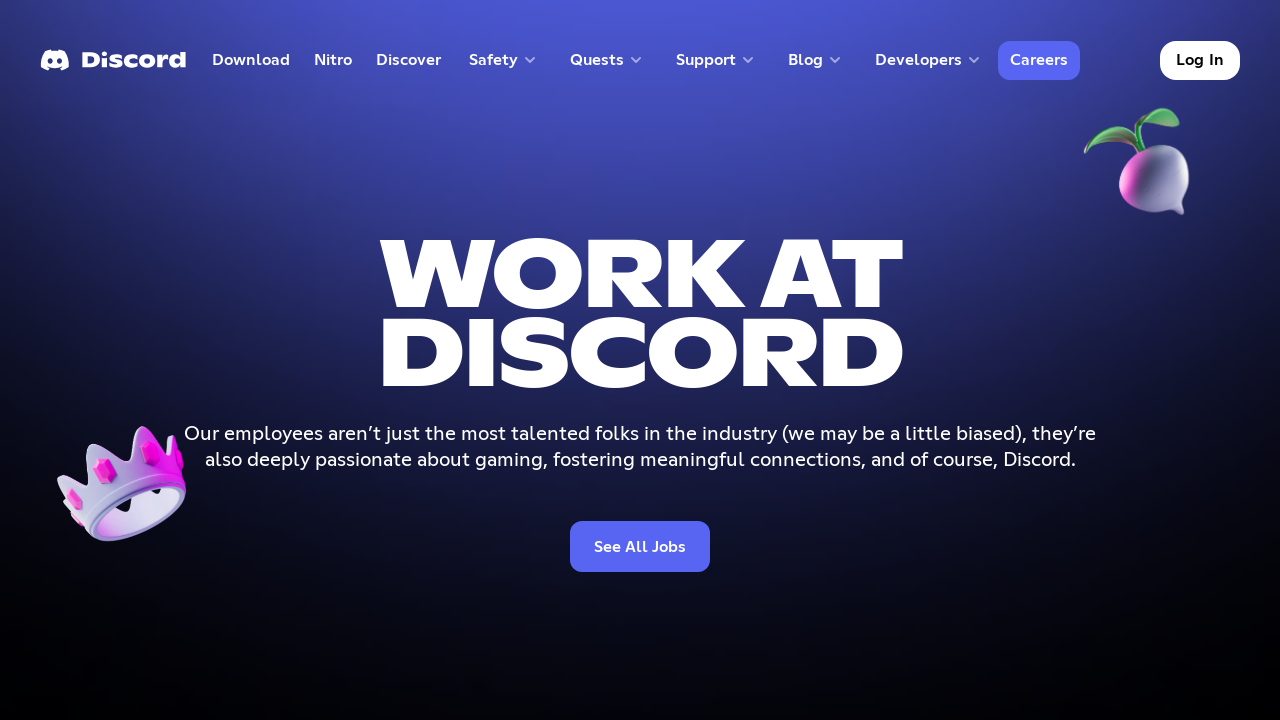